Tests window/tab handling by clicking links that open new tabs, switching between tabs, and verifying the final URL matches the expected index page.

Starting URL: https://claruswaysda.github.io/

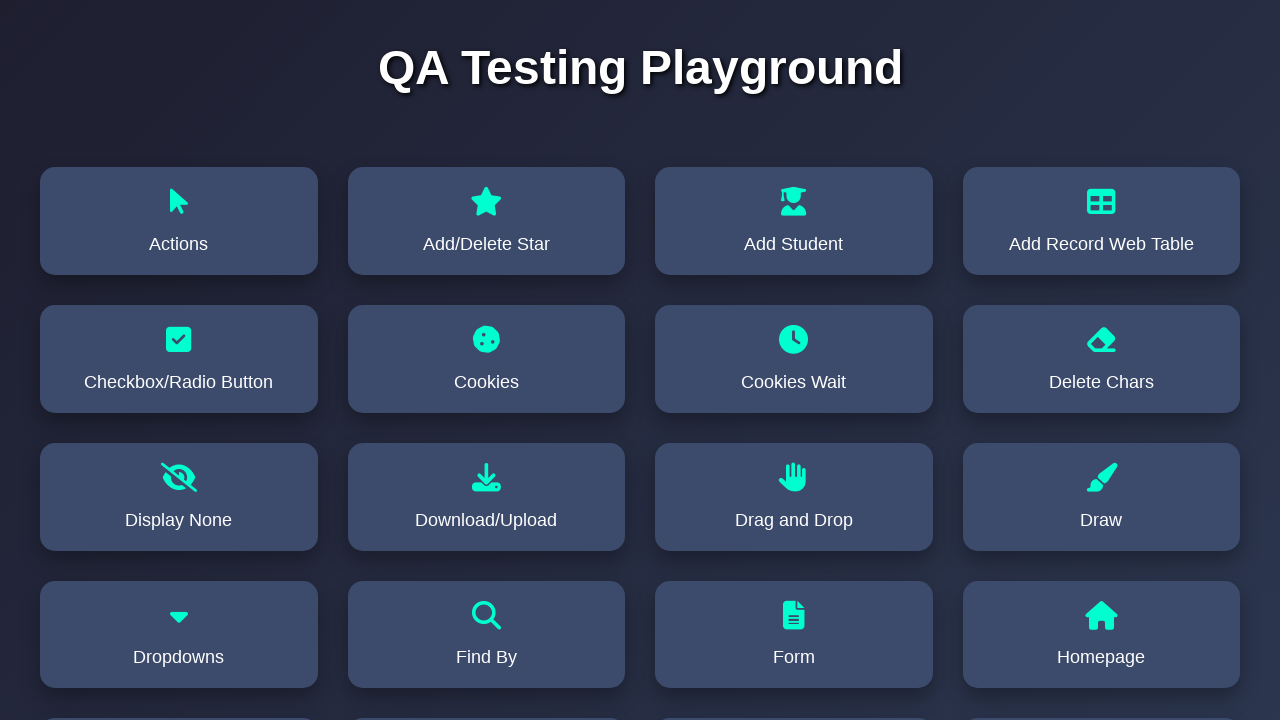

Clicked 'Window Handle' link to open new tab at (179, 649) on text=Window Handle
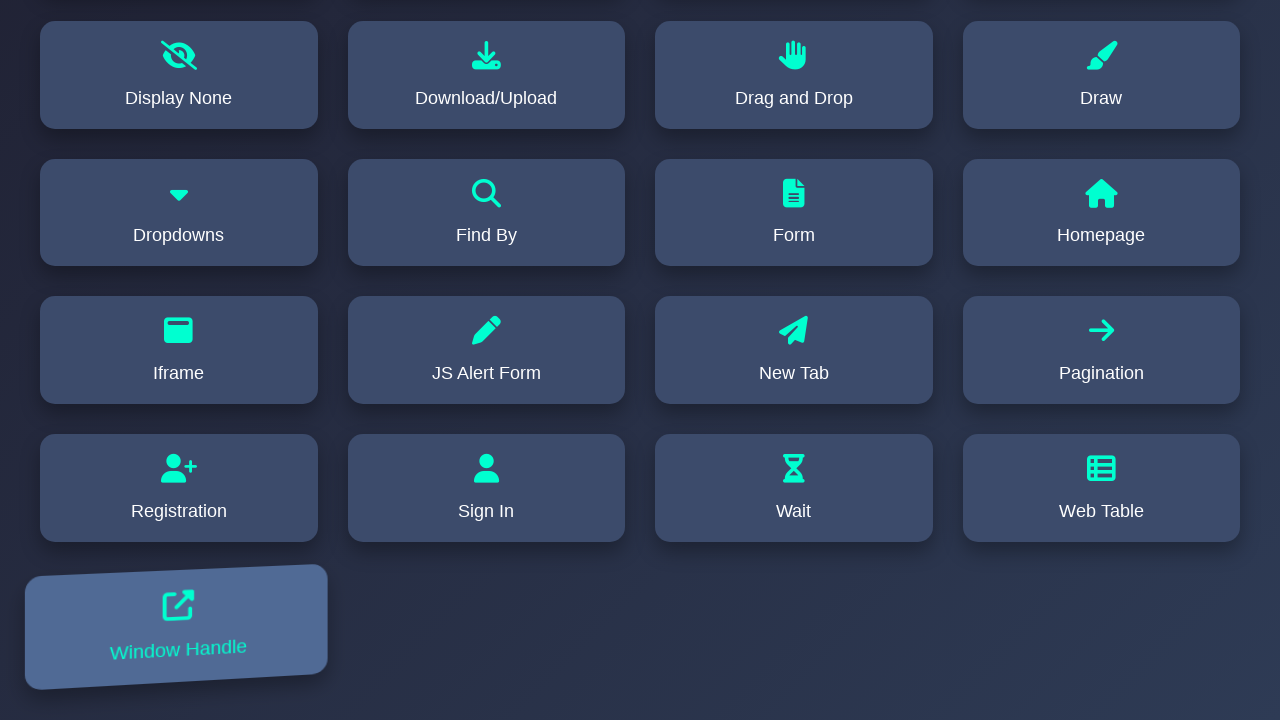

Second tab loaded and ready
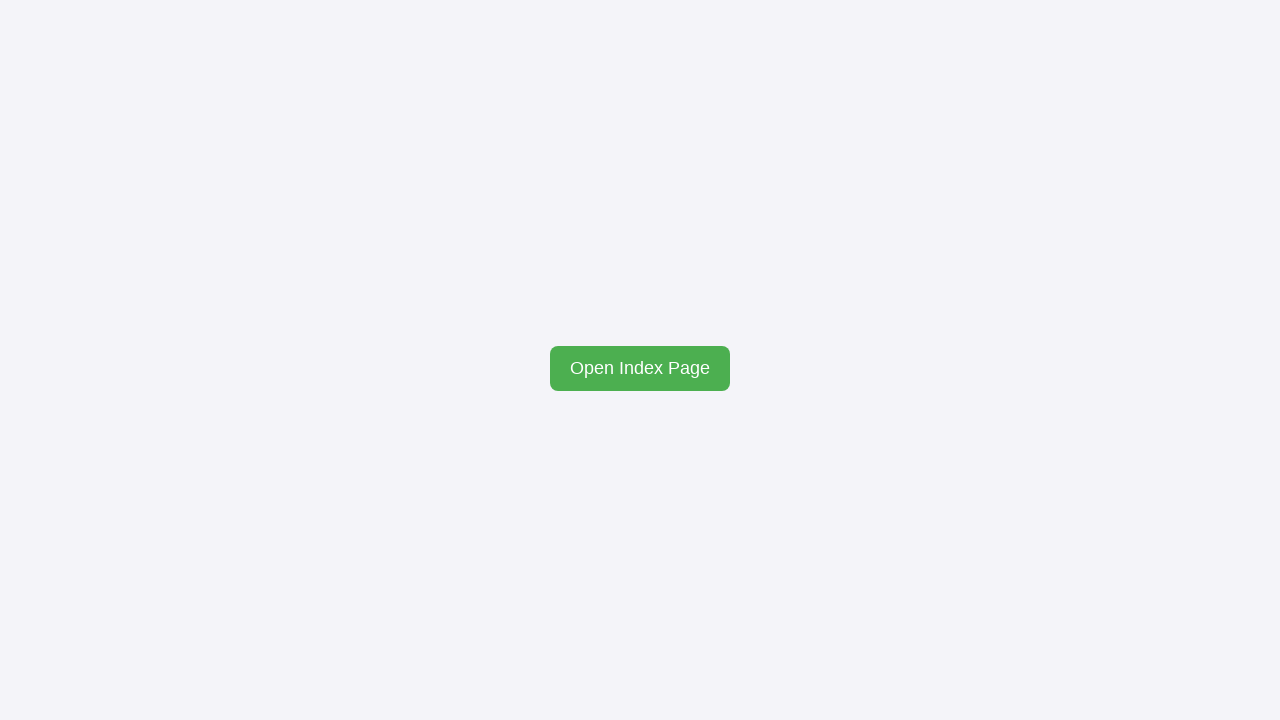

Clicked 'Open Index Page' button in second tab to open third tab at (640, 368) on #openIndex
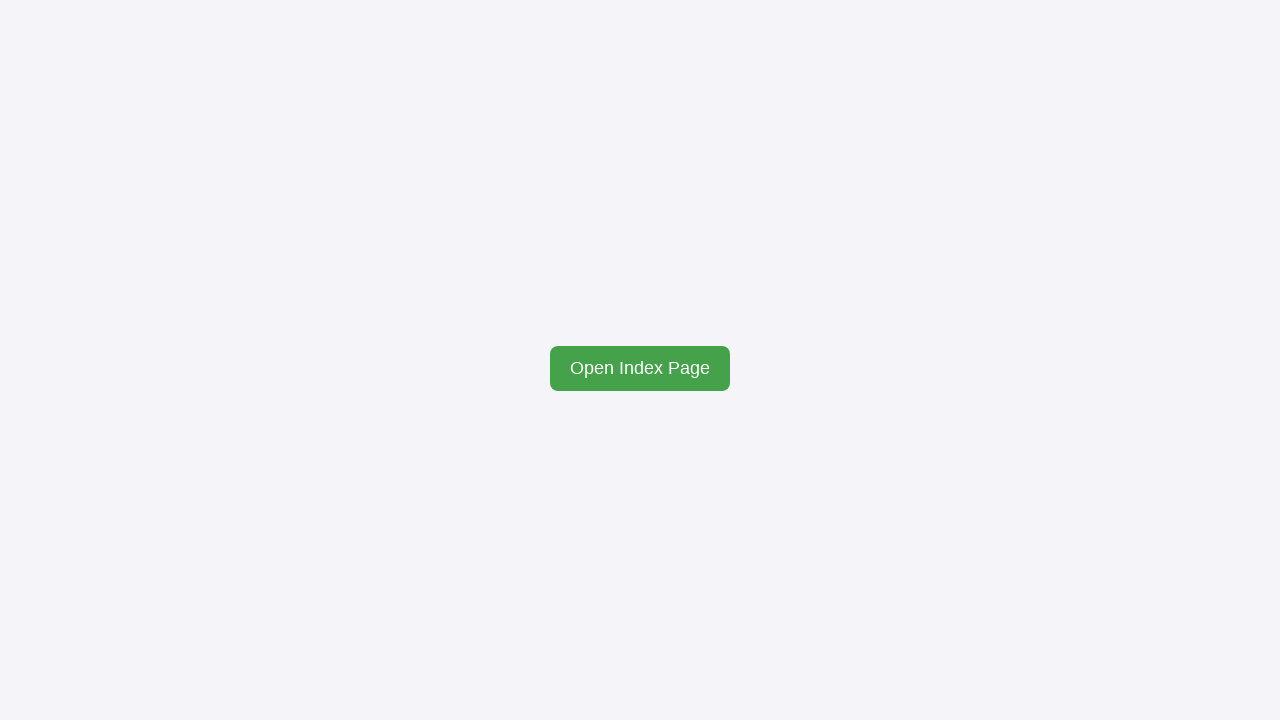

Third tab loaded and ready
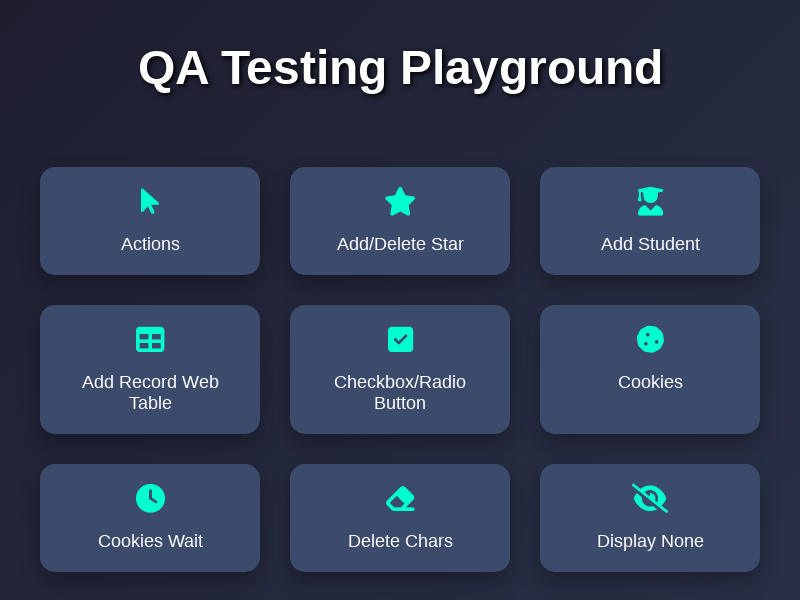

Verified third tab URL matches expected index page: https://claruswaysda.github.io/index.html
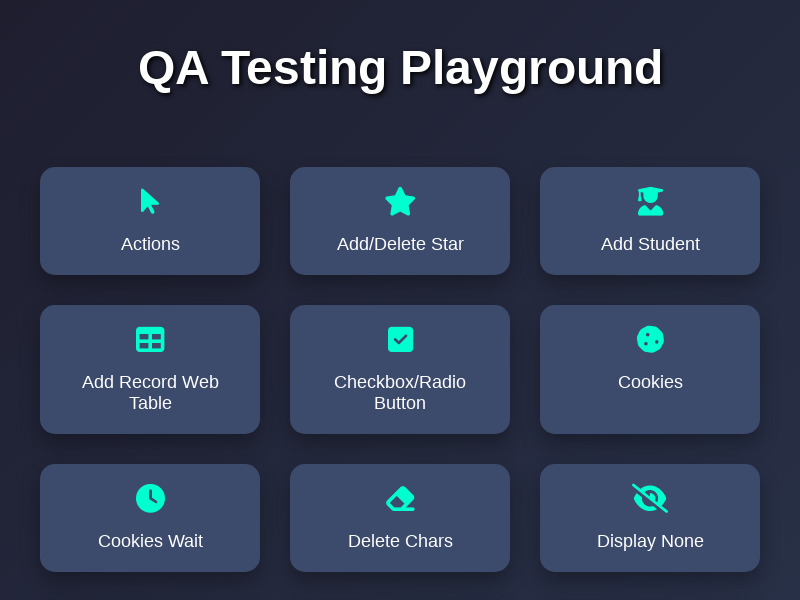

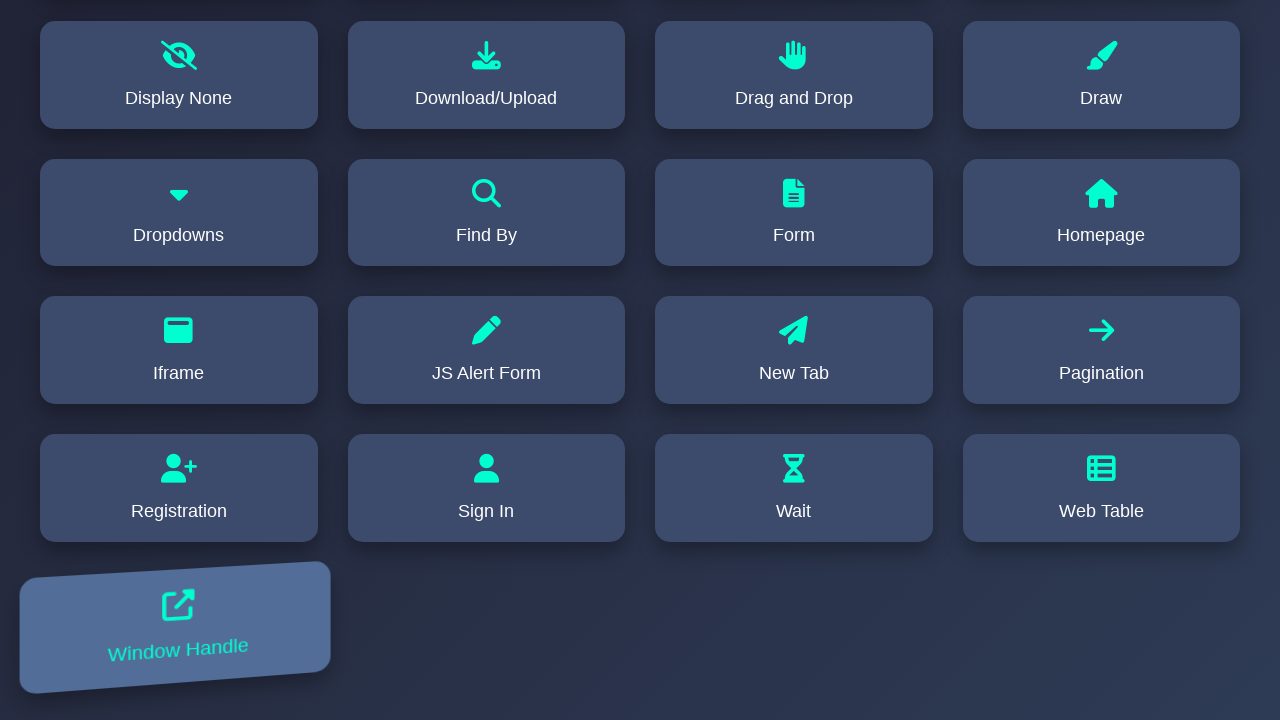